Tests alert and confirm dialog handling by entering text and interacting with alert and confirm popups

Starting URL: https://rahulshettyacademy.com/AutomationPractice

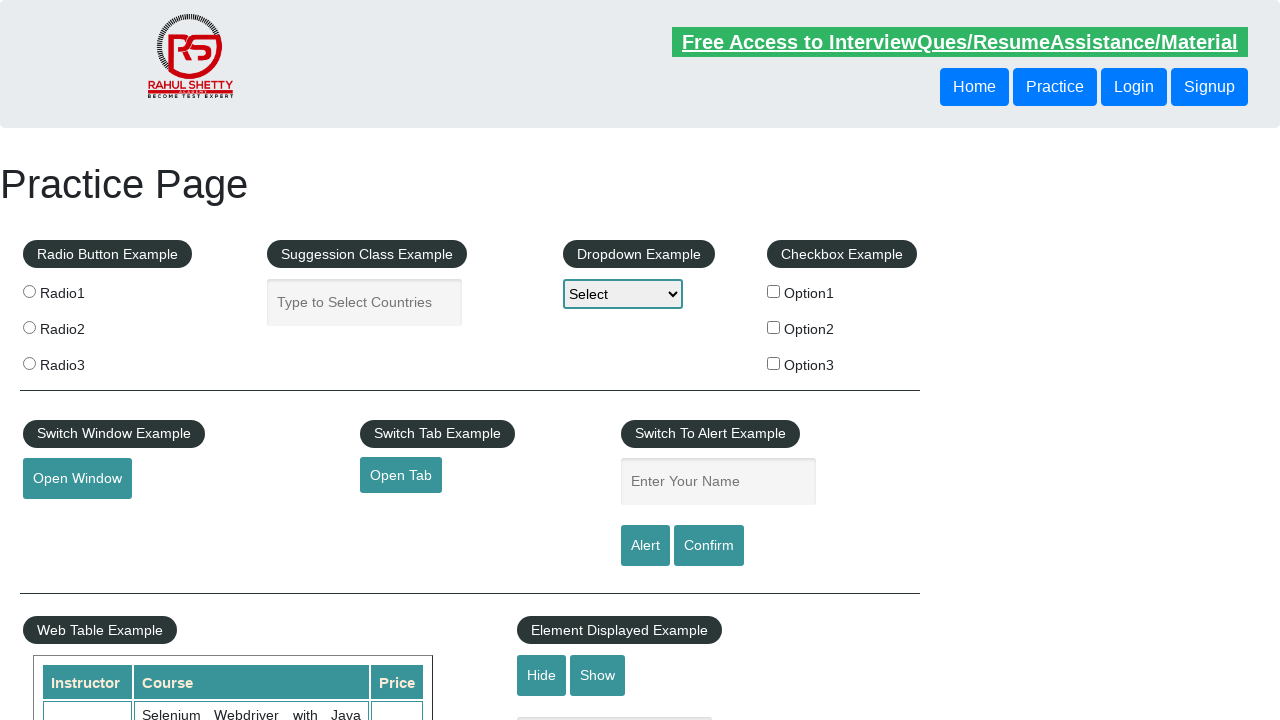

Entered 'Stori Card' in the name textbox on #name
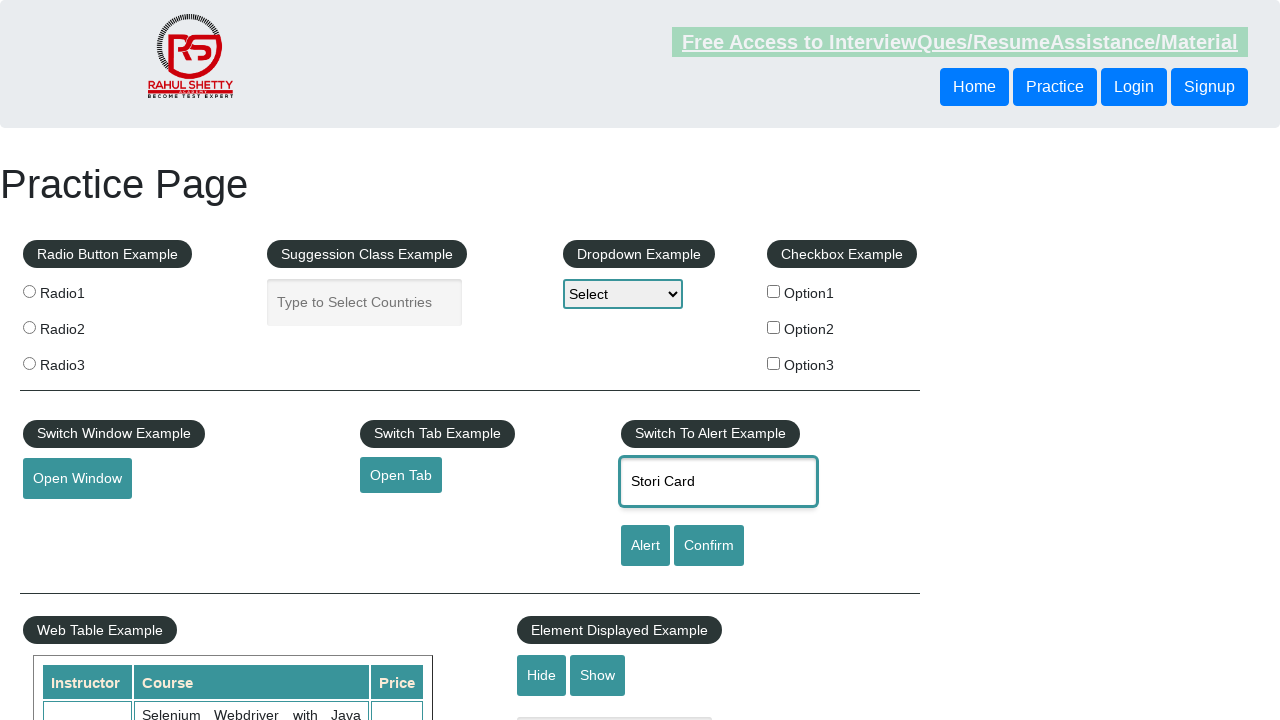

Set up dialog handler to accept alerts
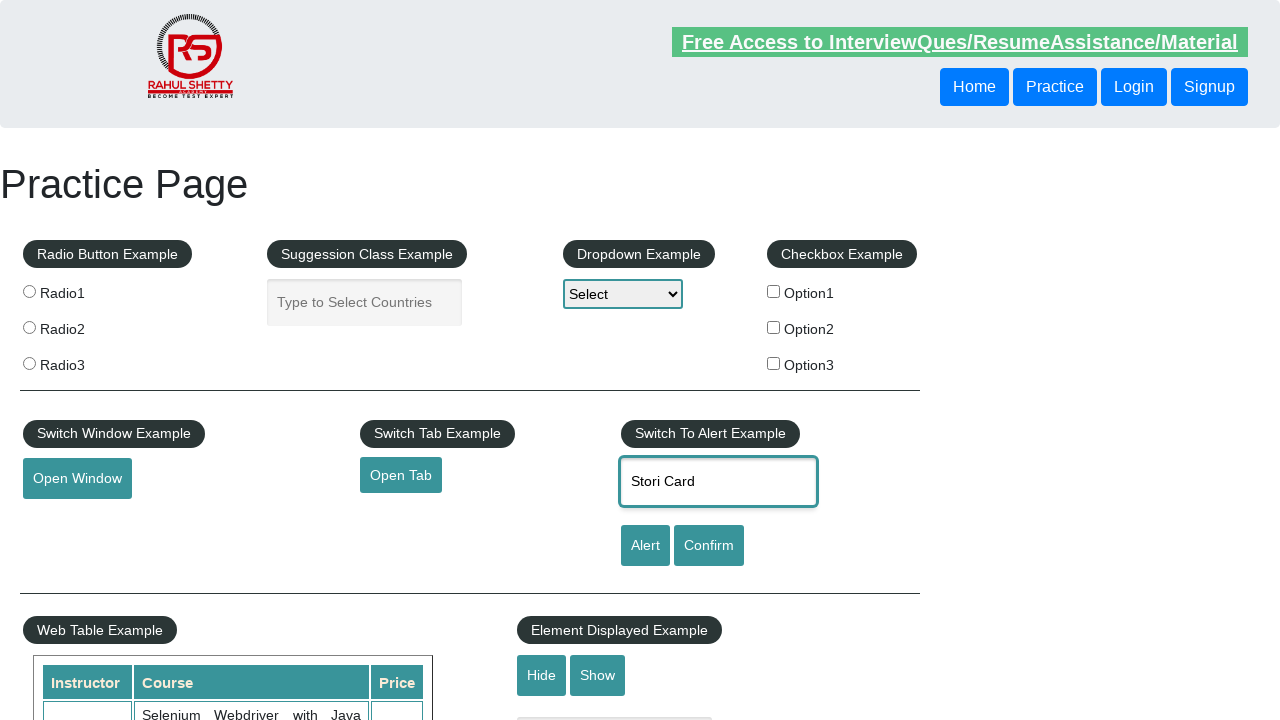

Clicked alert button and accepted the alert dialog at (645, 546) on #alertbtn
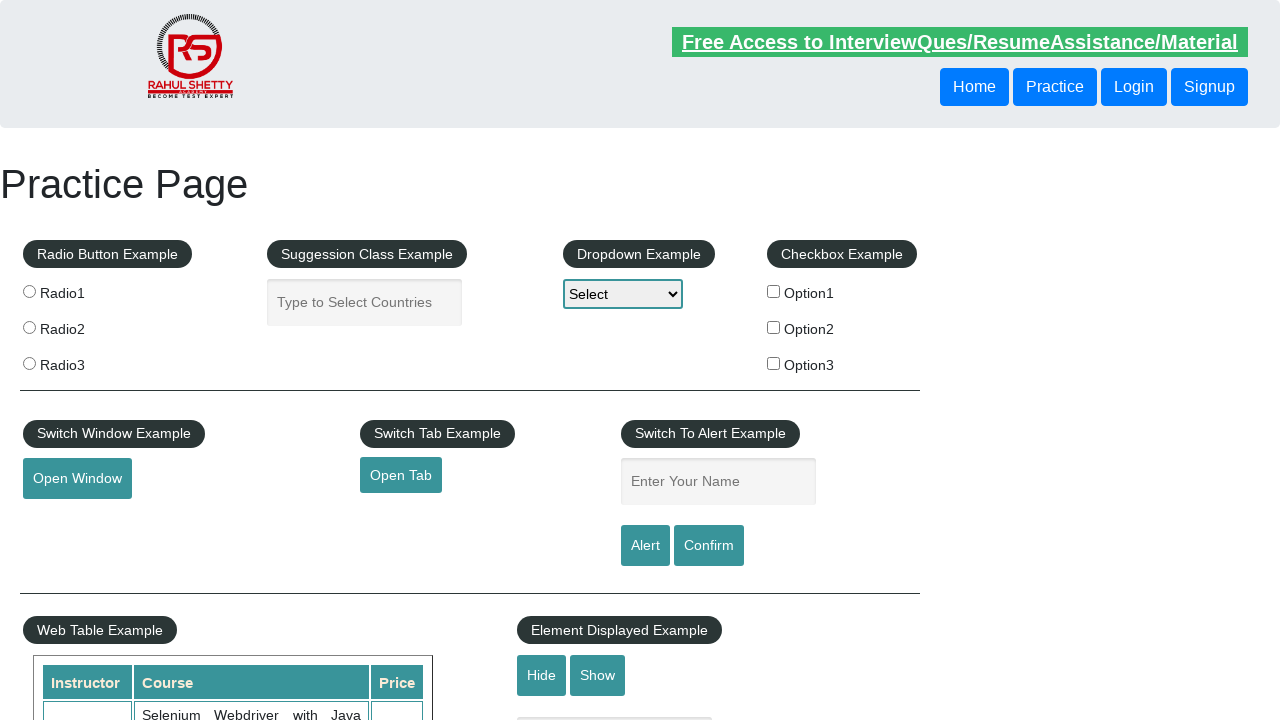

Waited 1 second for alert dialog to be processed
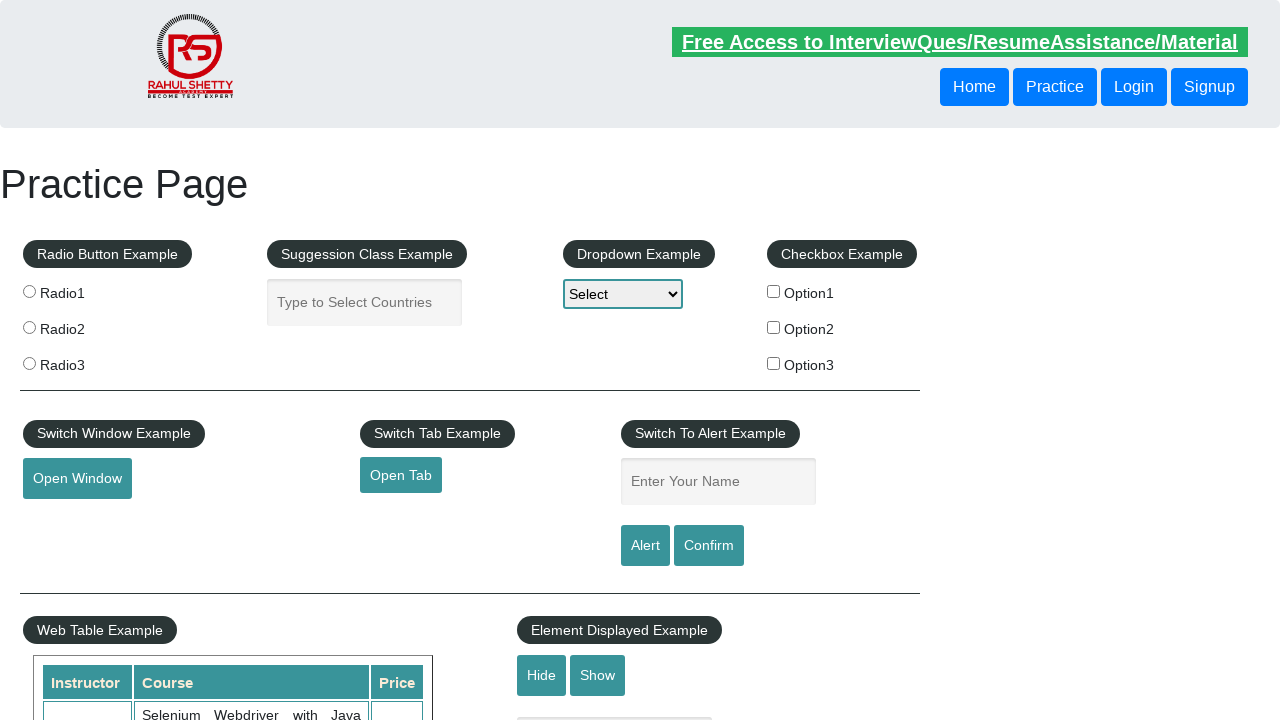

Entered 'Stori Card' in the name textbox again for confirm dialog on #name
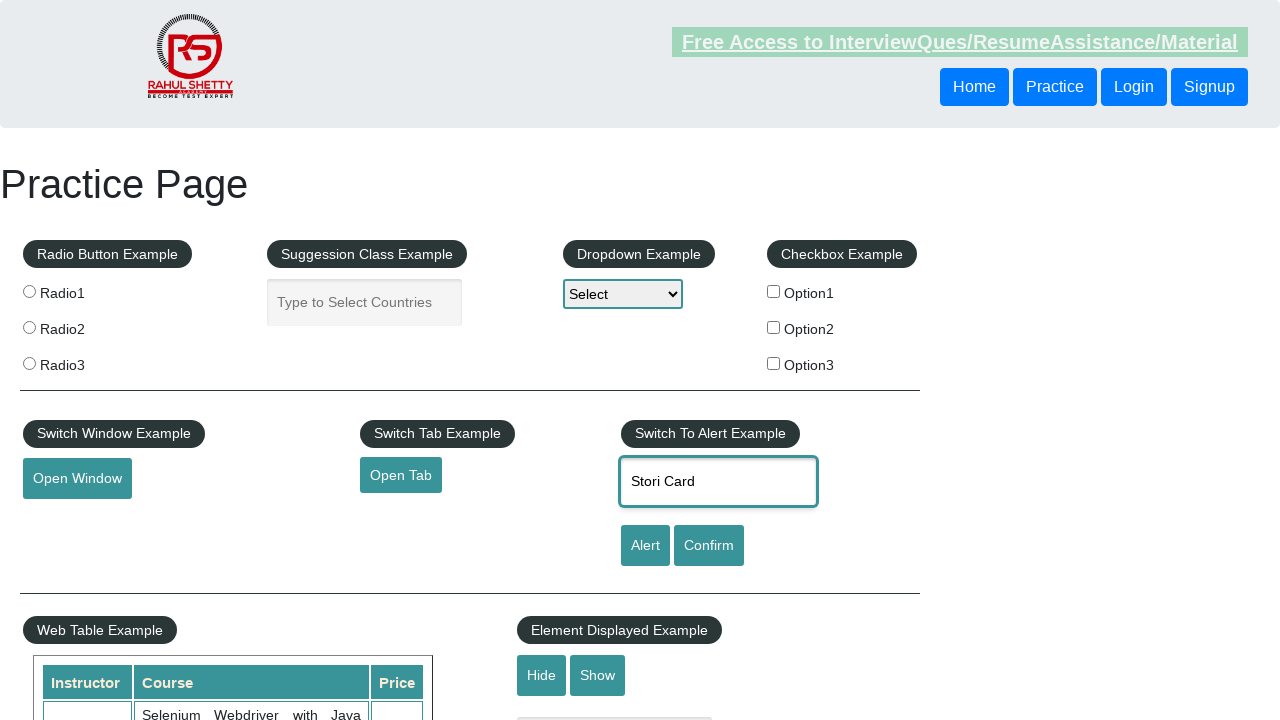

Clicked confirm button and accepted the confirm dialog at (709, 546) on #confirmbtn
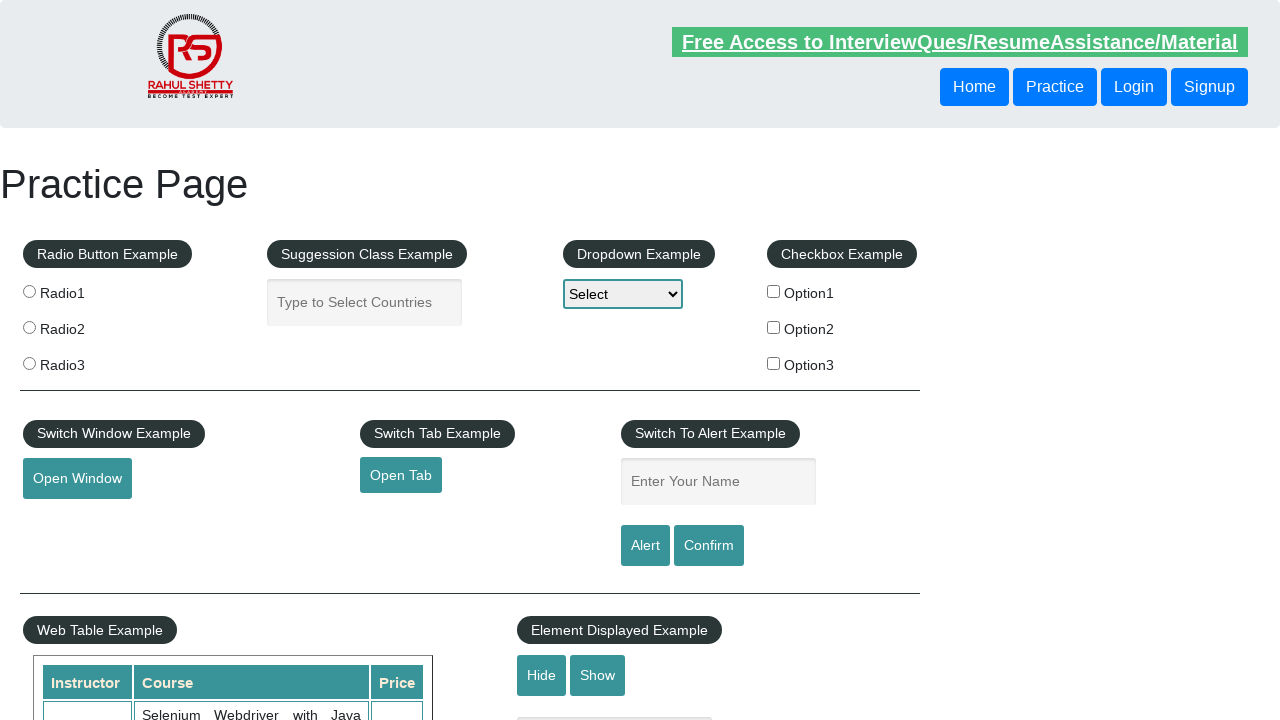

Waited 1 second for confirm dialog to be processed
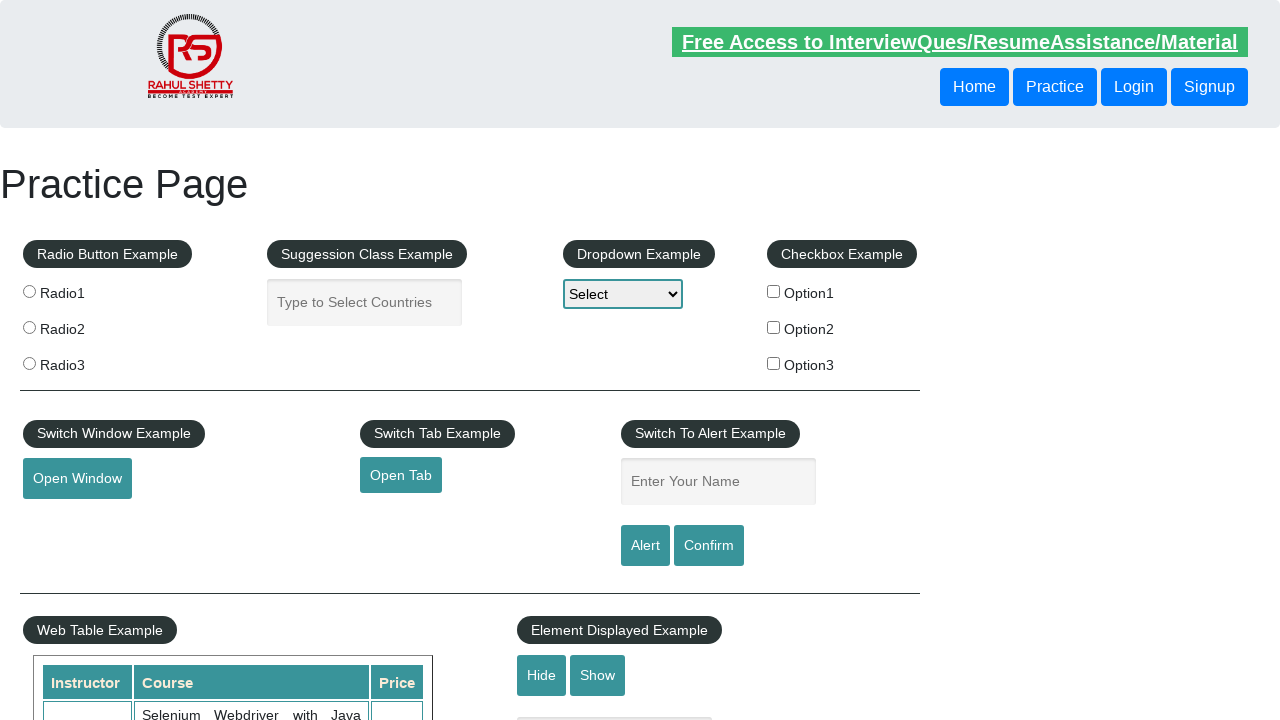

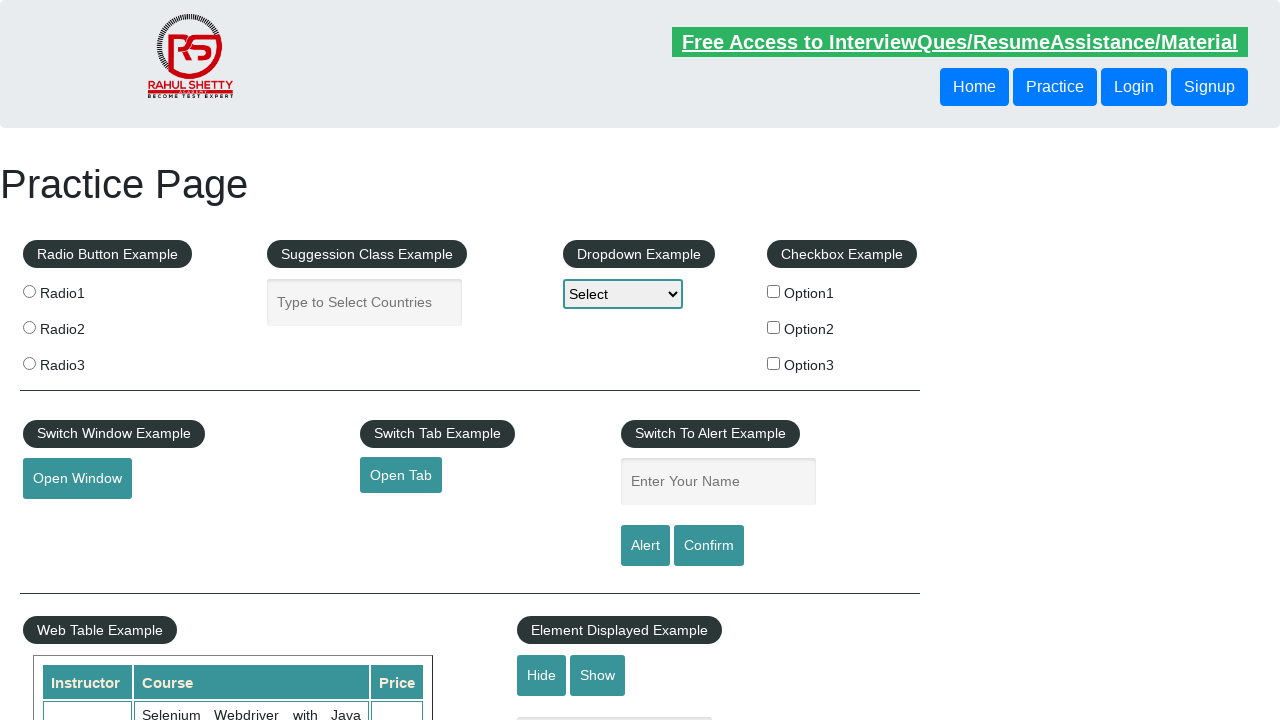